Tests drag and drop functionality by dragging an element and dropping it onto a target drop zone

Starting URL: https://demoqa.com/droppable/

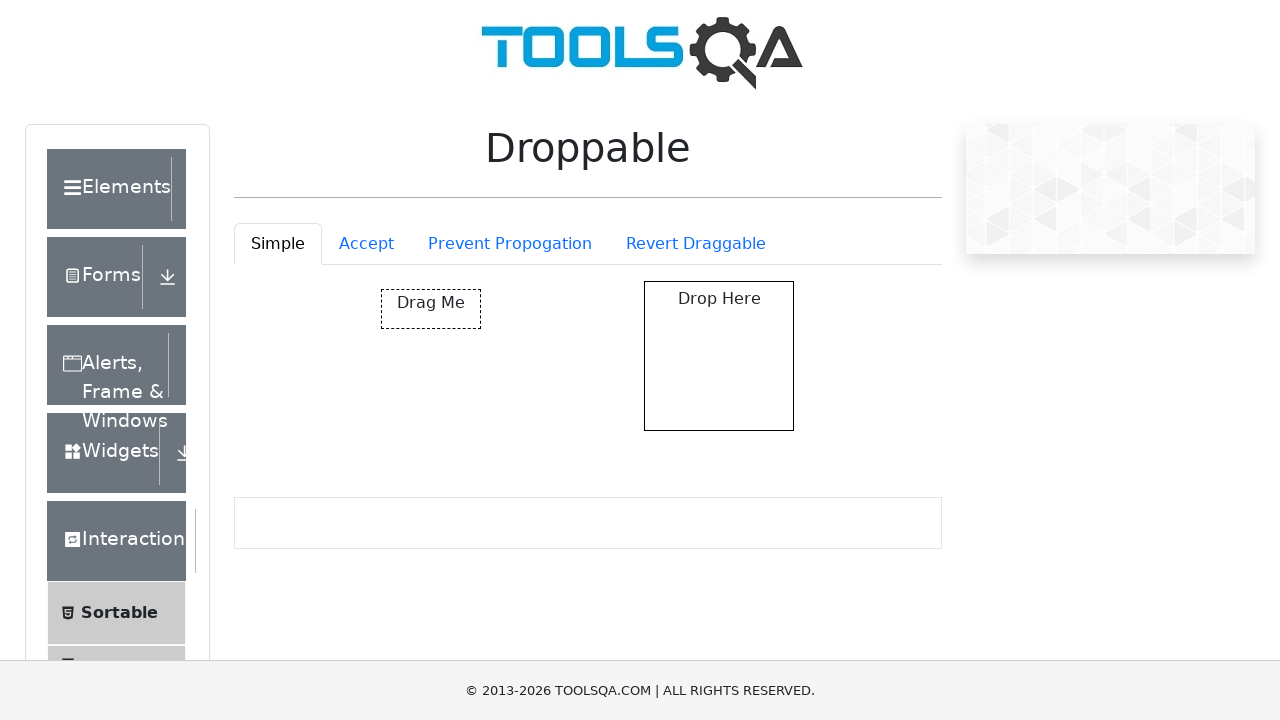

Navigated to droppable demo page
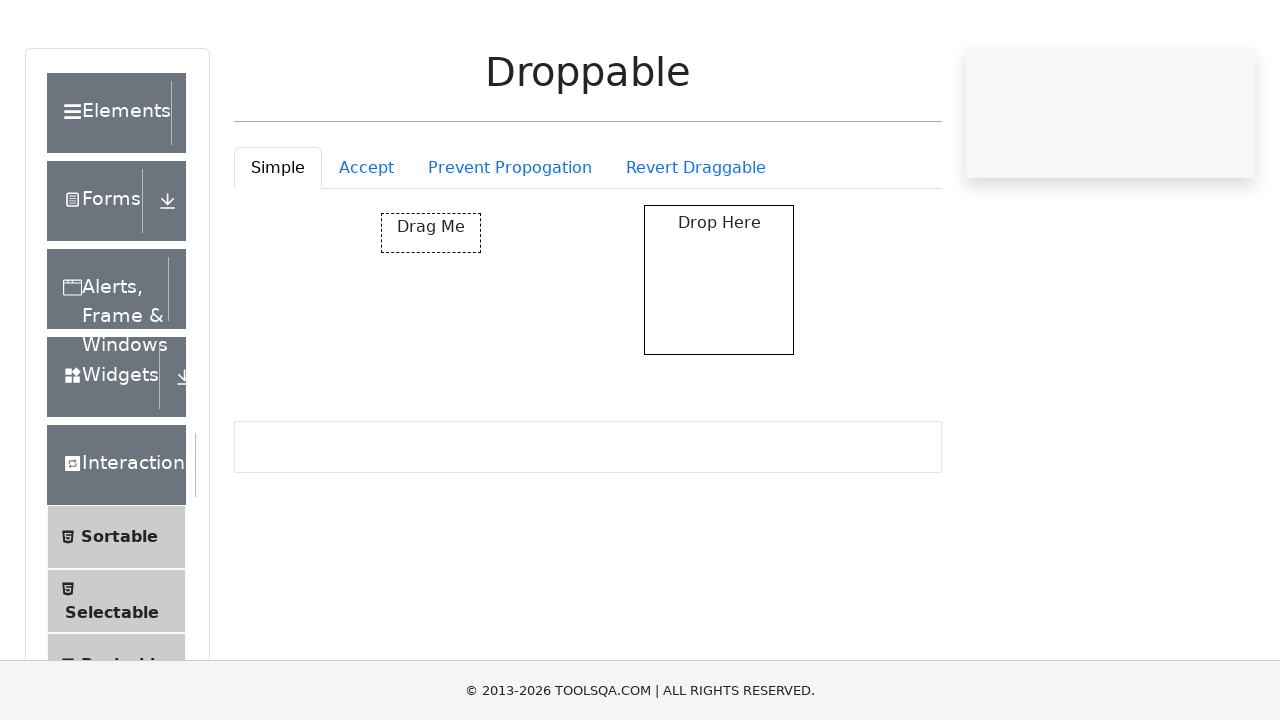

Dragged element from draggable zone and dropped it onto droppable target zone at (719, 356)
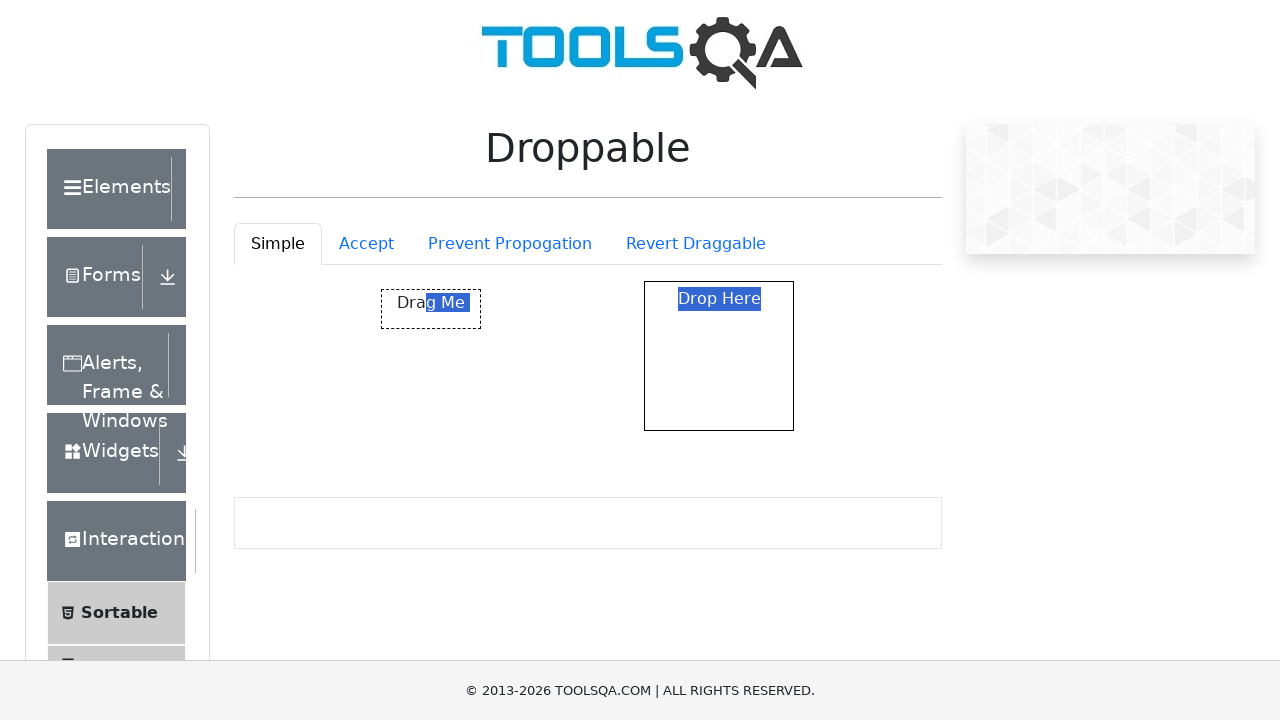

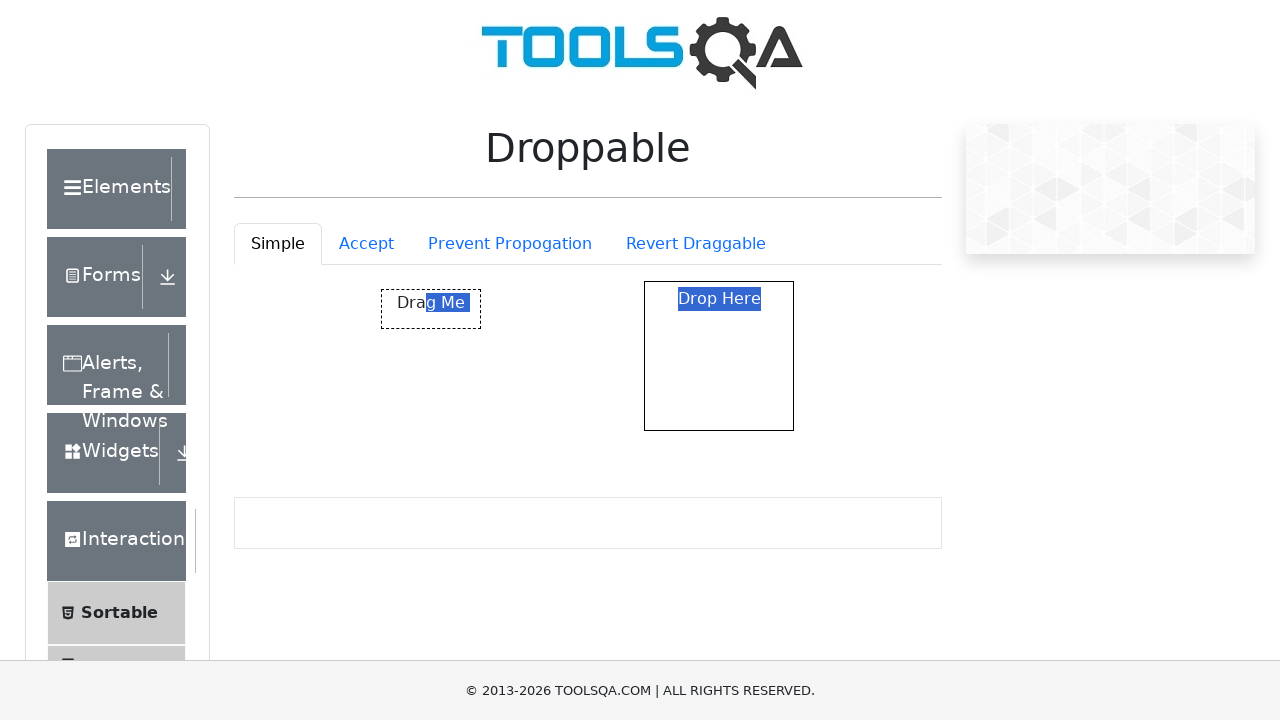